Creates a new task/card by filling in task name and content fields, then submitting the form

Starting URL: https://monika950125.github.io

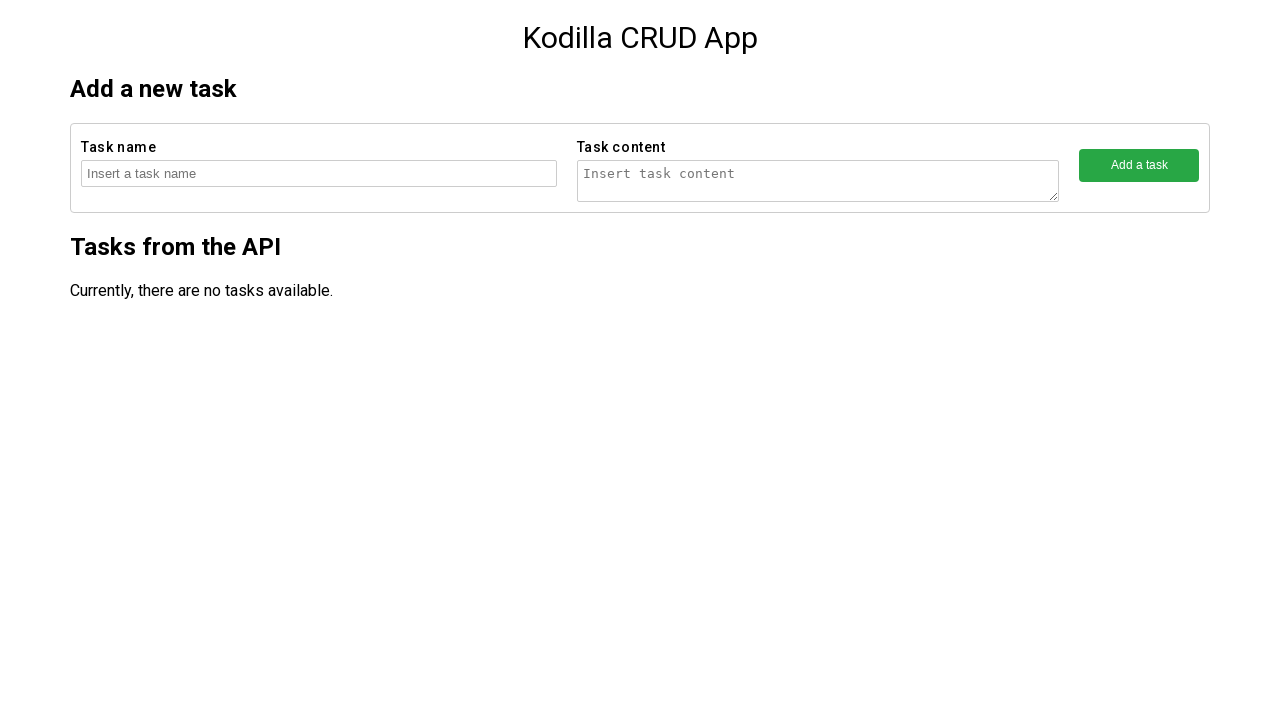

Filled task name field with 'Task number 62080' on //form[contains(@action,'createTask')]/fieldset[1]/input
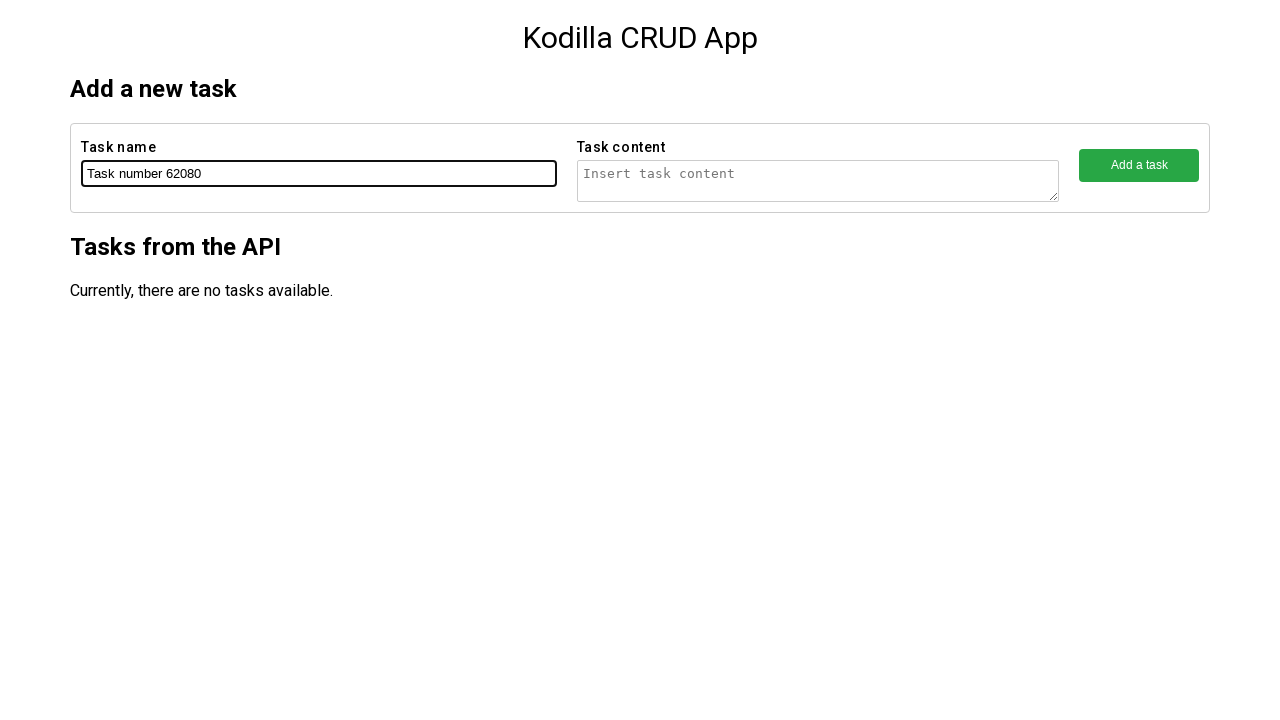

Filled task content field with 'Task number 62080 content' on //form[contains(@action,'createTask')]/fieldset[2]/textarea
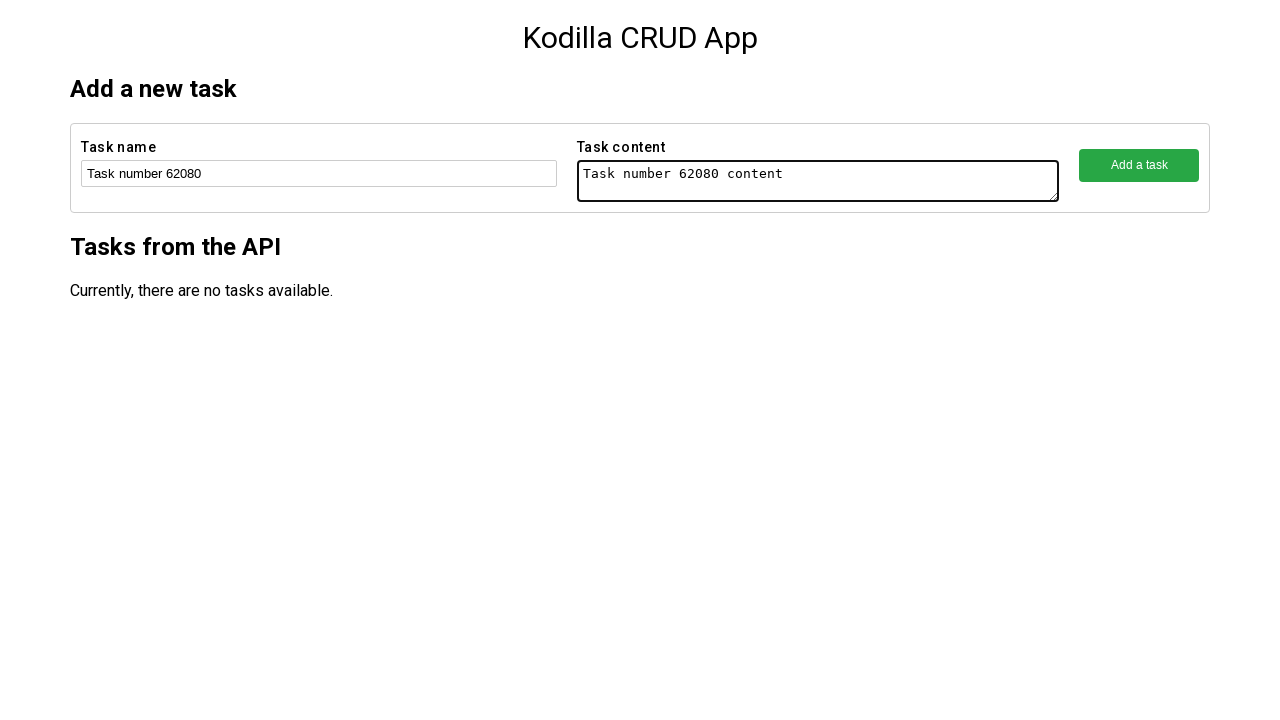

Clicked the add button to submit the task form at (1139, 165) on xpath=//form[contains(@action,'createTask')]/fieldset[3]/button
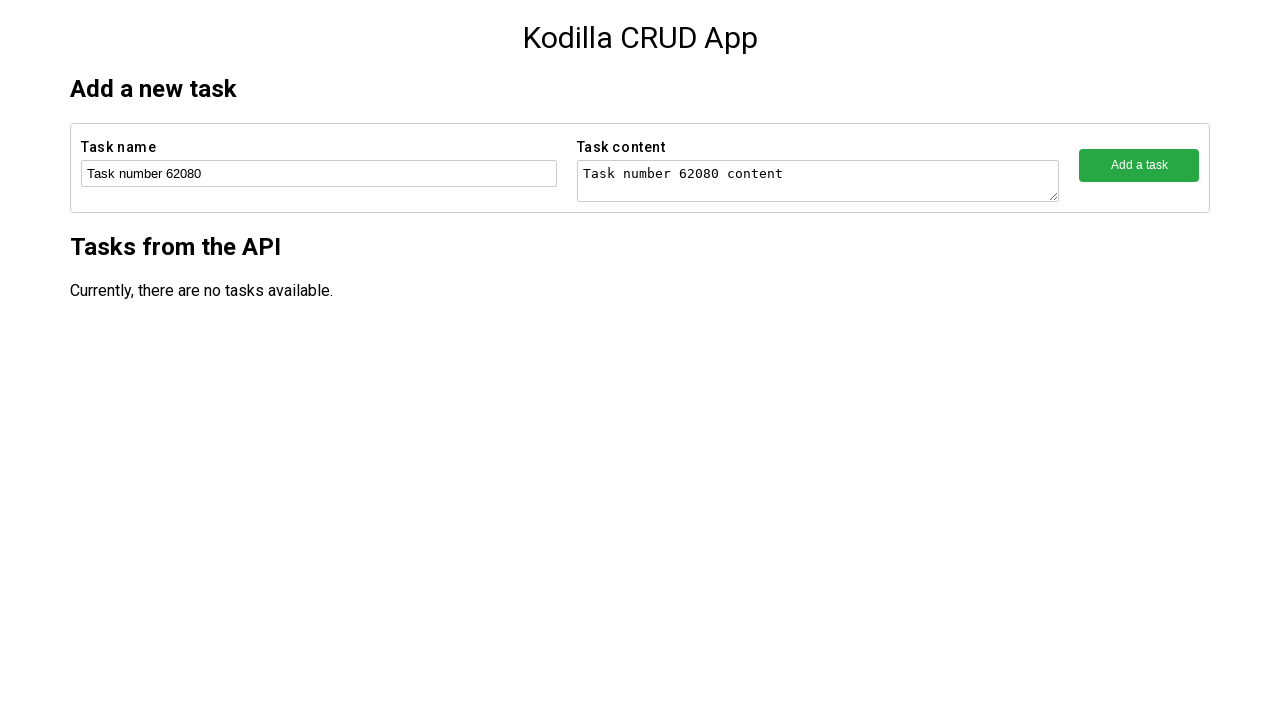

Waited for task creation to complete
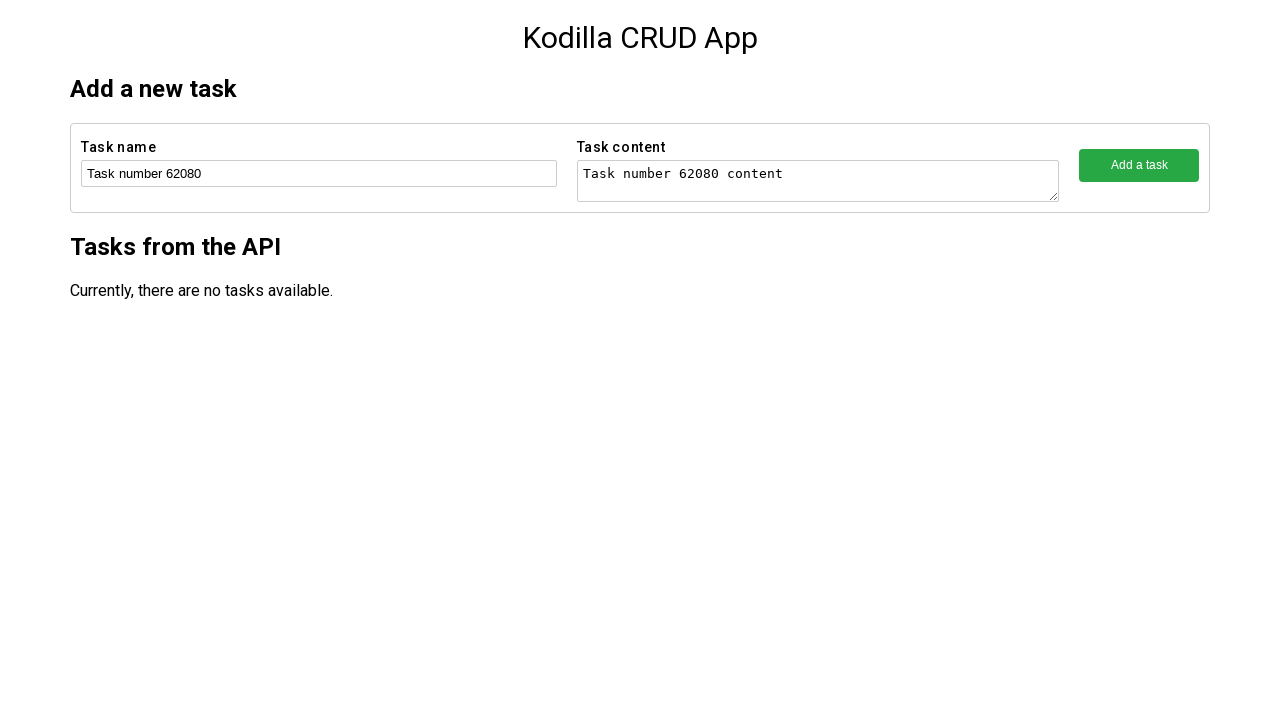

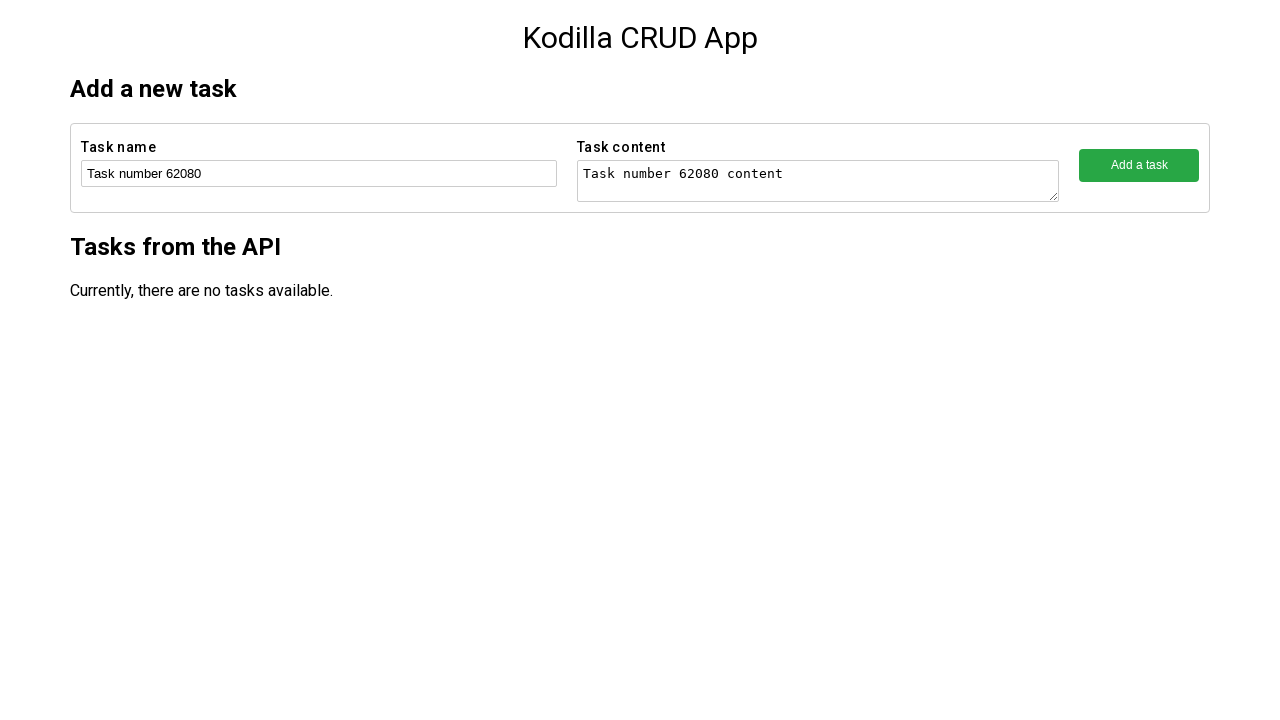